Tests adding products to cart on an e-commerce page by navigating to the product page and adding specific quantities of different products (Product 1: 2 items, Product 2: 3 items, Product 3: 1 item)

Starting URL: https://material.playwrightvn.com/

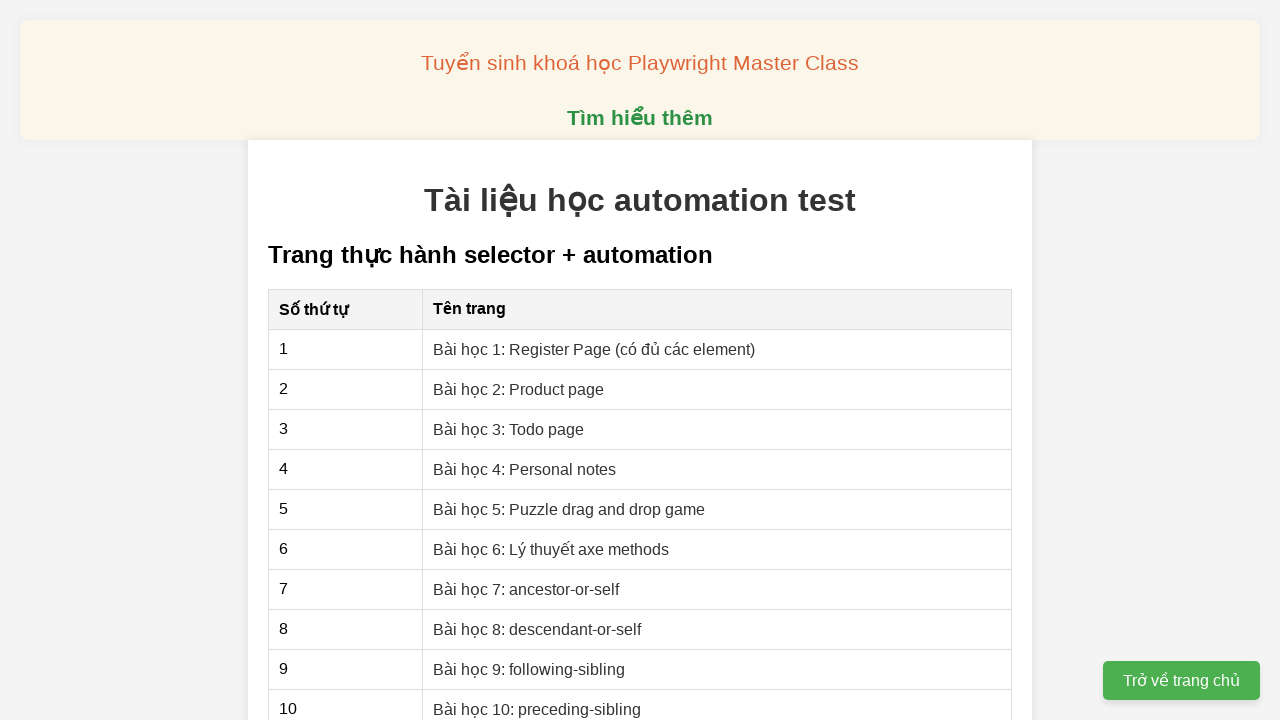

Clicked on 'Bài học 2: Product page' link at (519, 389) on internal:role=link[name="Bài học 2: Product page"i]
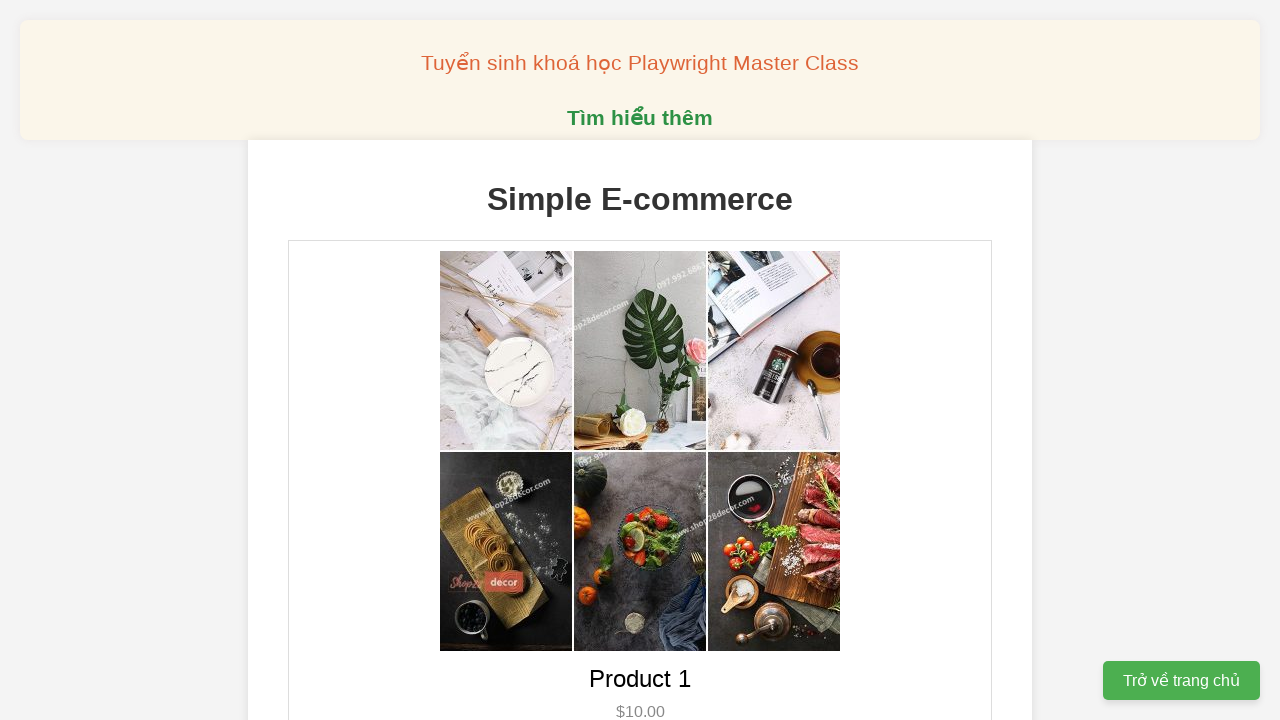

Product page loaded (DOM content ready)
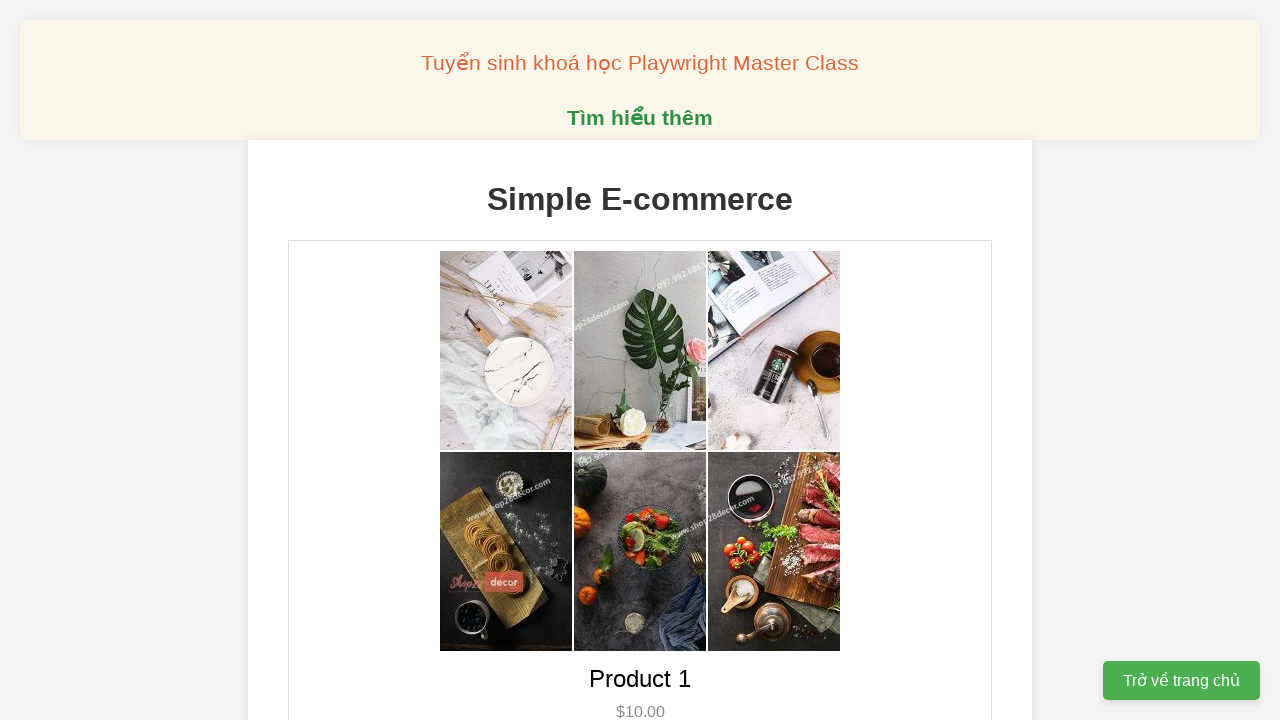

Found 3 'Add to Cart' buttons on the product page
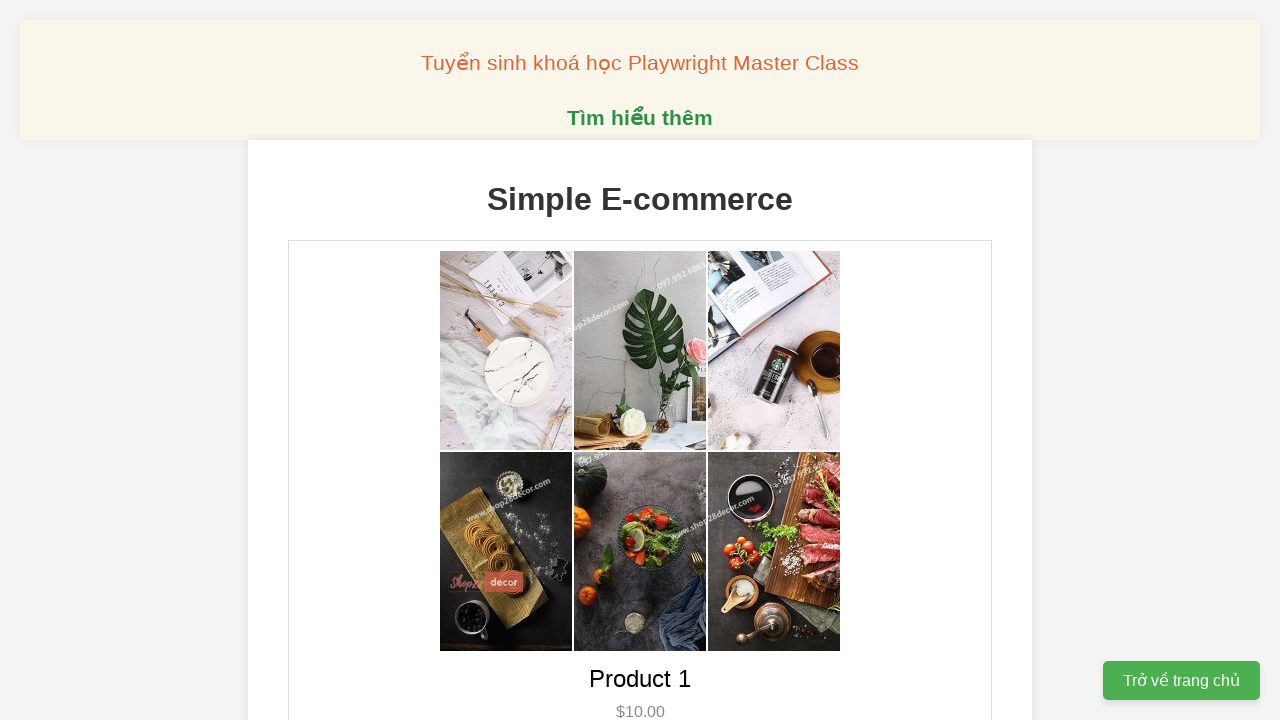

Added Product 1 to cart (click 1 of 2) at (640, 360) on xpath=//button[text()='Add to Cart'] >> nth=0
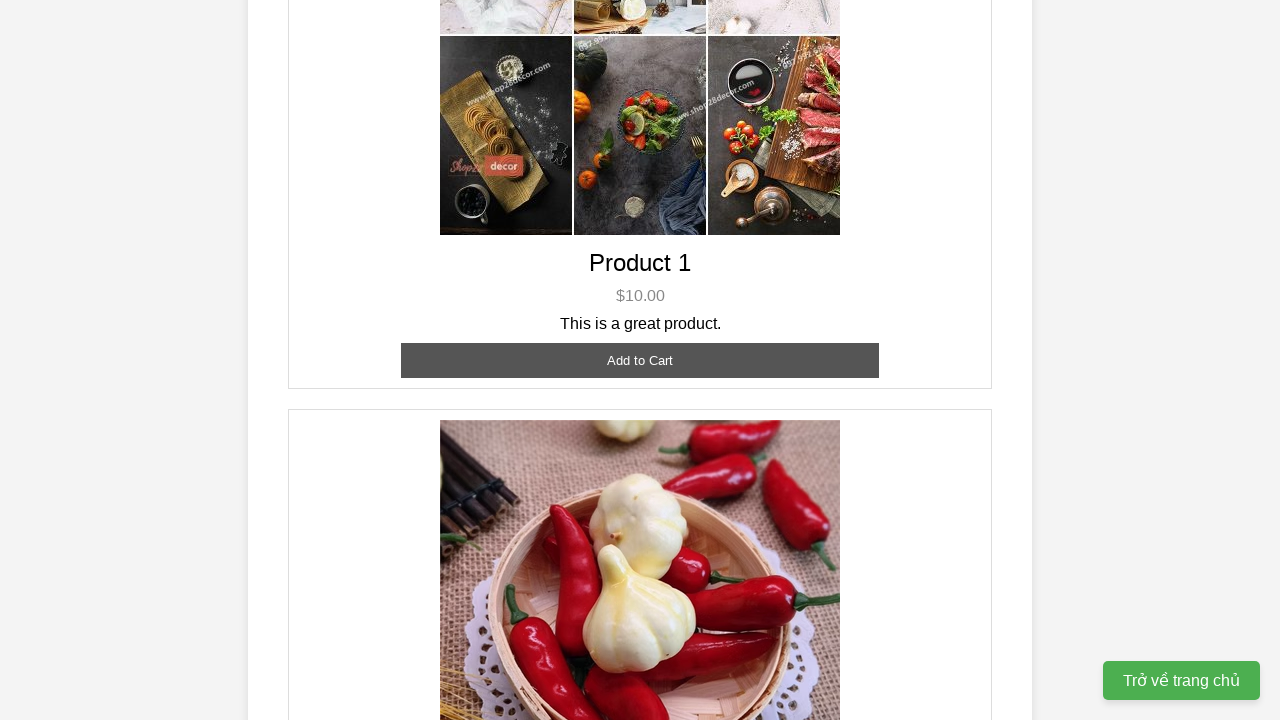

Added Product 1 to cart (click 2 of 2) at (640, 360) on xpath=//button[text()='Add to Cart'] >> nth=0
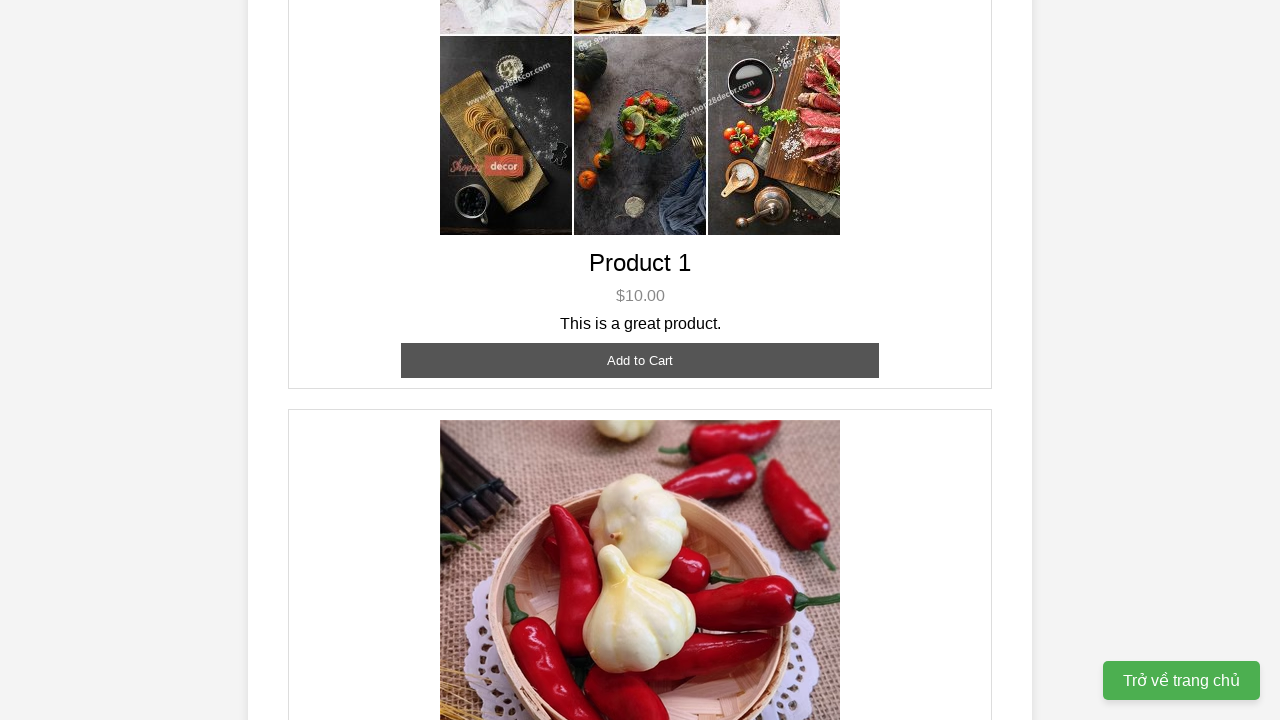

Added Product 2 to cart (click 1 of 3) at (640, 360) on xpath=//button[text()='Add to Cart'] >> nth=1
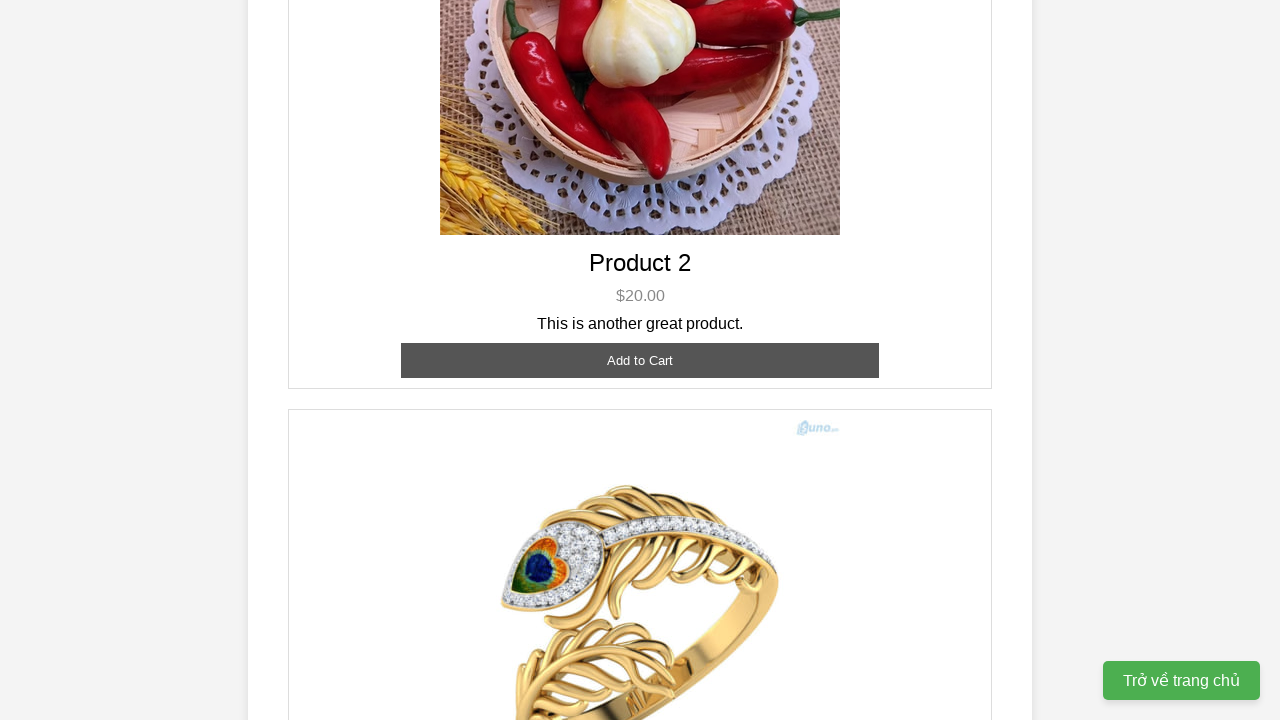

Added Product 2 to cart (click 2 of 3) at (640, 360) on xpath=//button[text()='Add to Cart'] >> nth=1
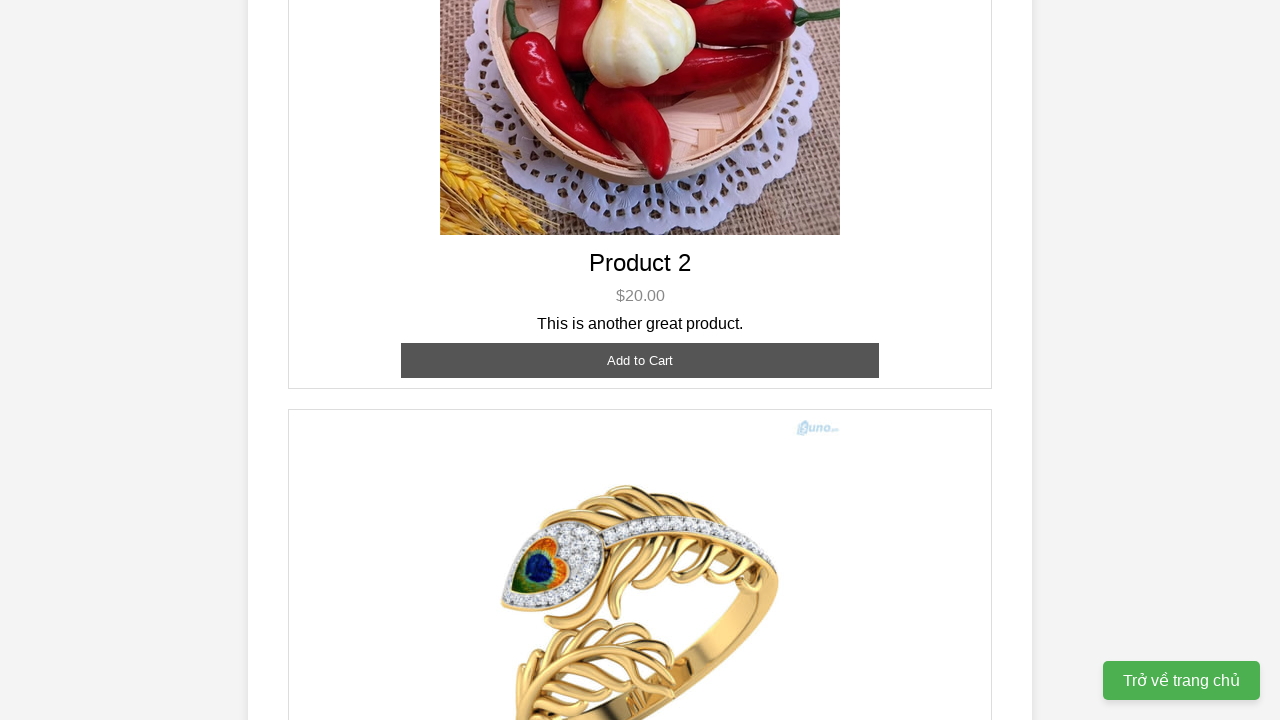

Added Product 2 to cart (click 3 of 3) at (640, 360) on xpath=//button[text()='Add to Cart'] >> nth=1
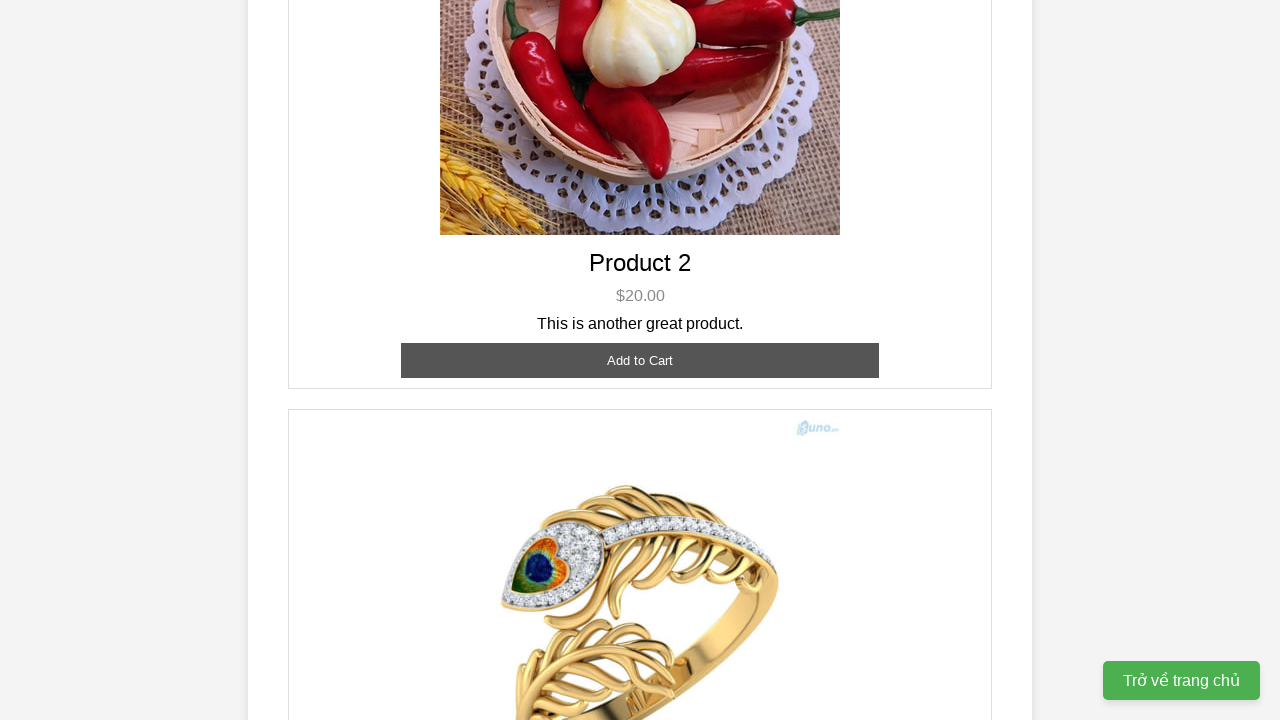

Added Product 3 to cart (click 1 of 1) at (640, 388) on xpath=//button[text()='Add to Cart'] >> nth=2
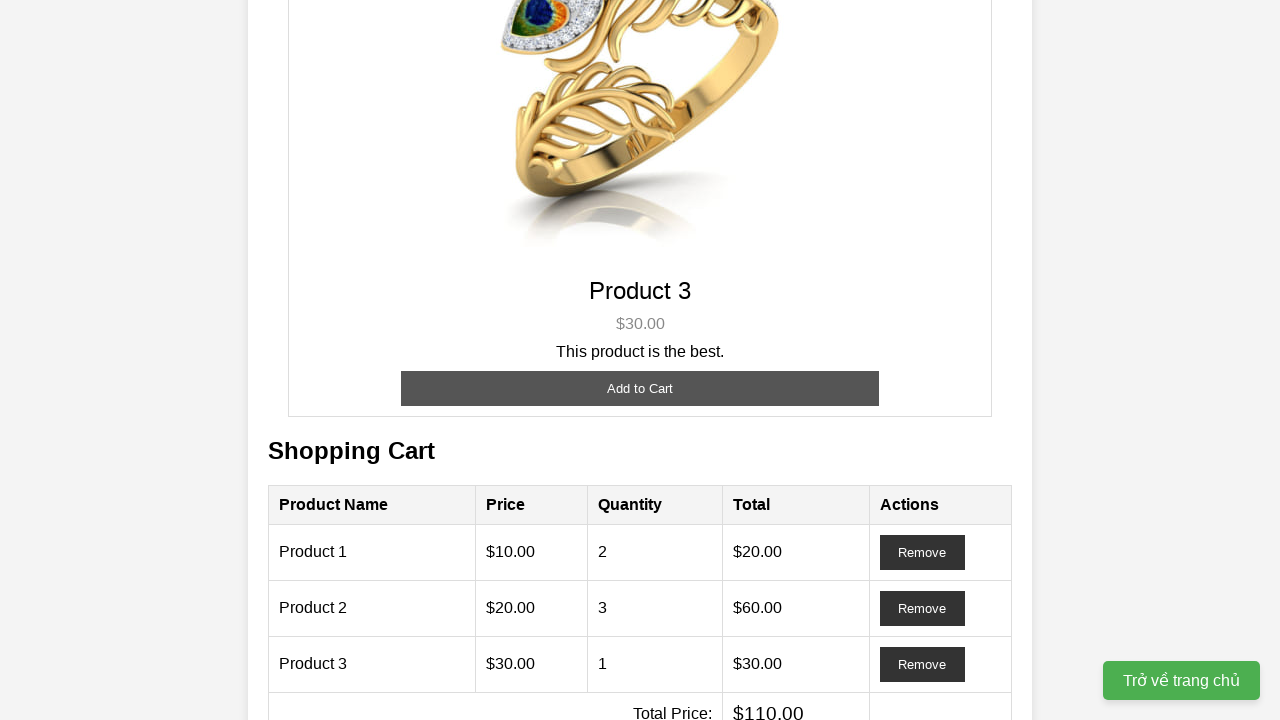

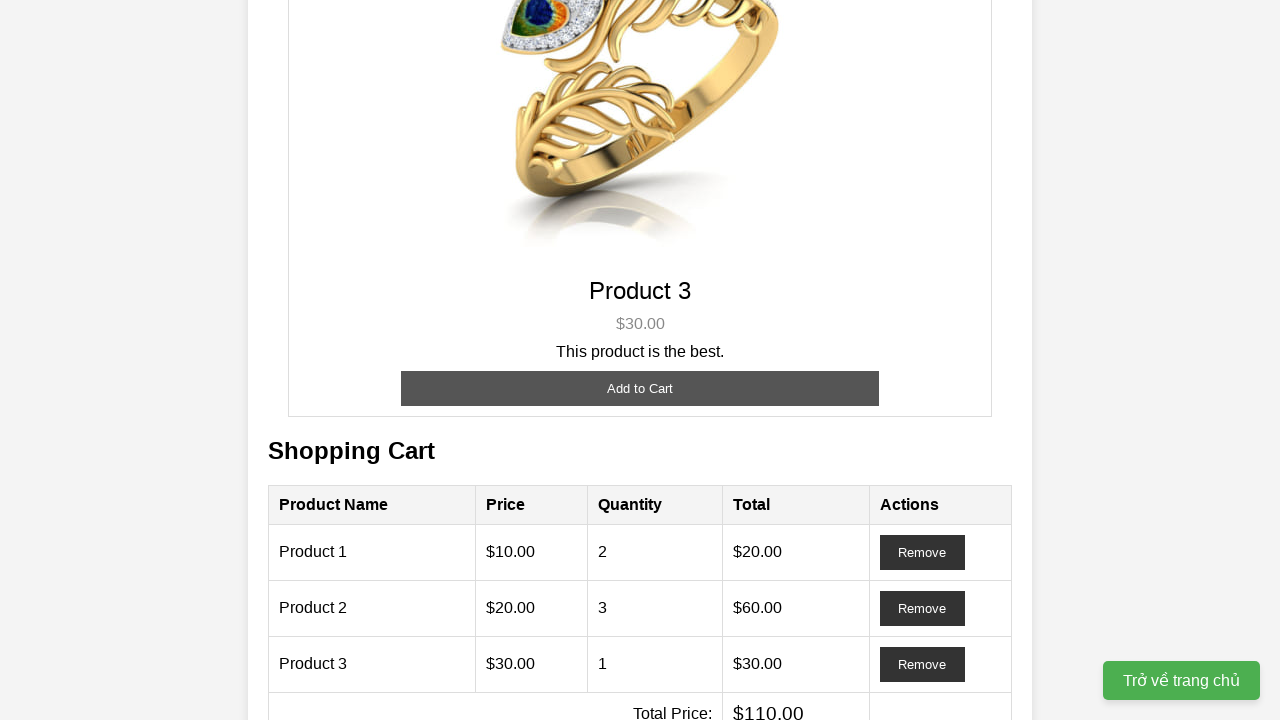